Tests the add/remove elements functionality by clicking the Add Element button, verifying the Delete button appears, then clicking Delete and verifying the page header is still visible

Starting URL: https://the-internet.herokuapp.com/add_remove_elements/

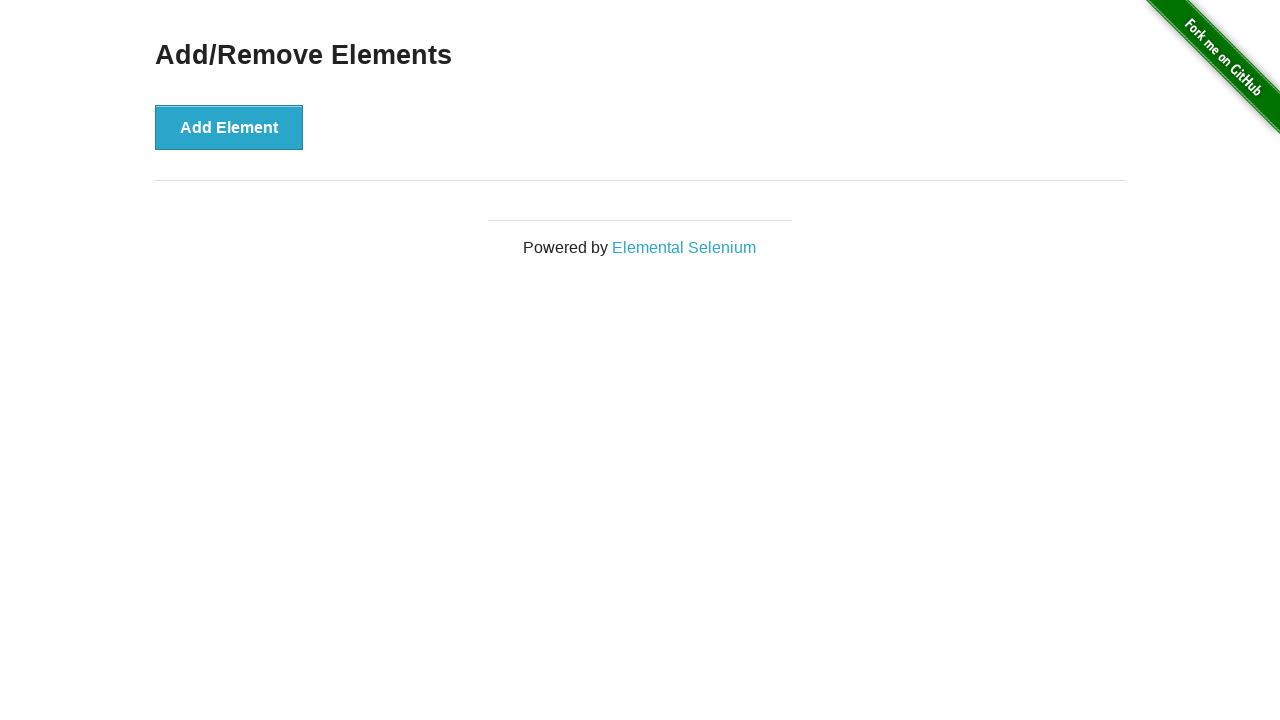

Clicked the Add Element button at (229, 127) on button[onclick='addElement()']
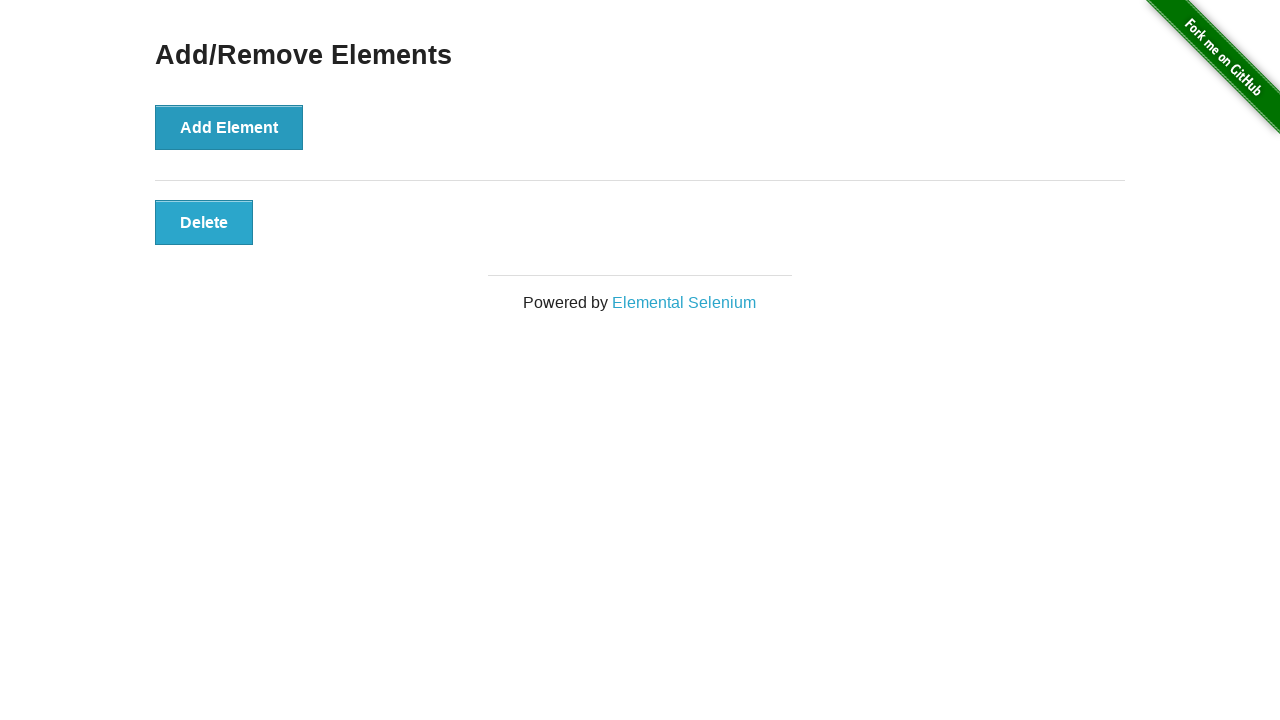

Delete button appeared after adding element
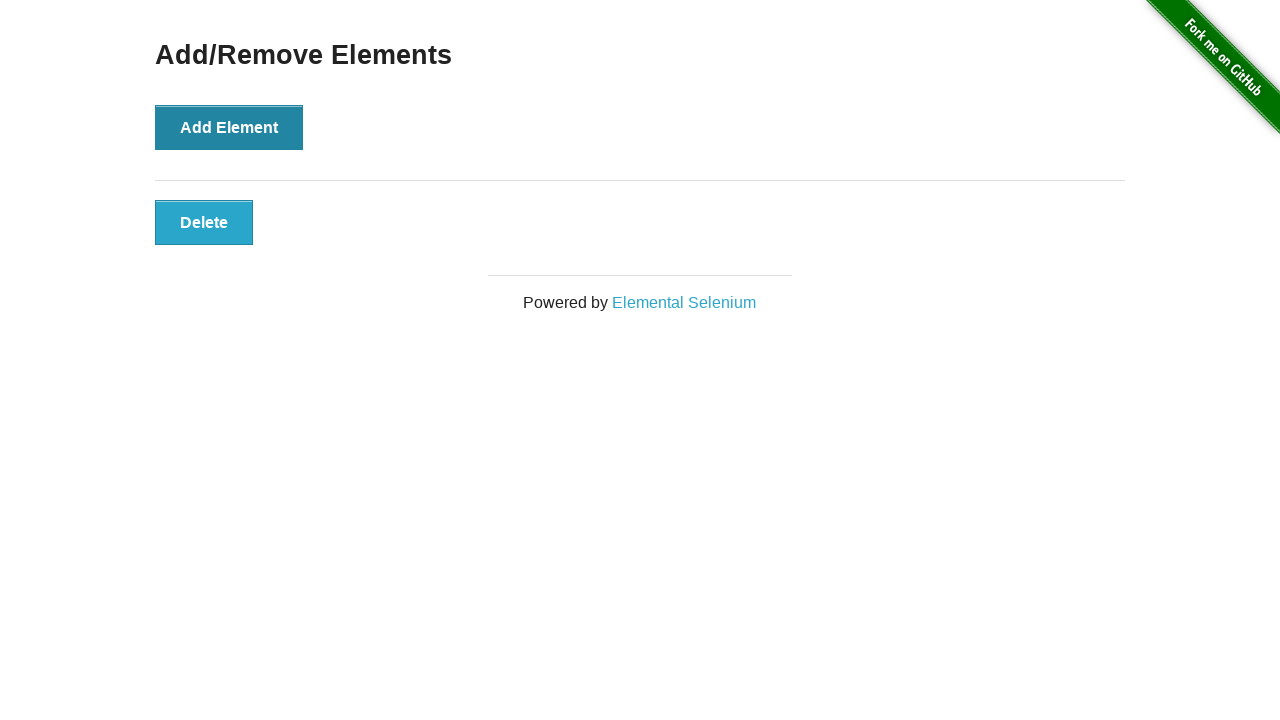

Clicked the Delete button at (204, 222) on button.added-manually
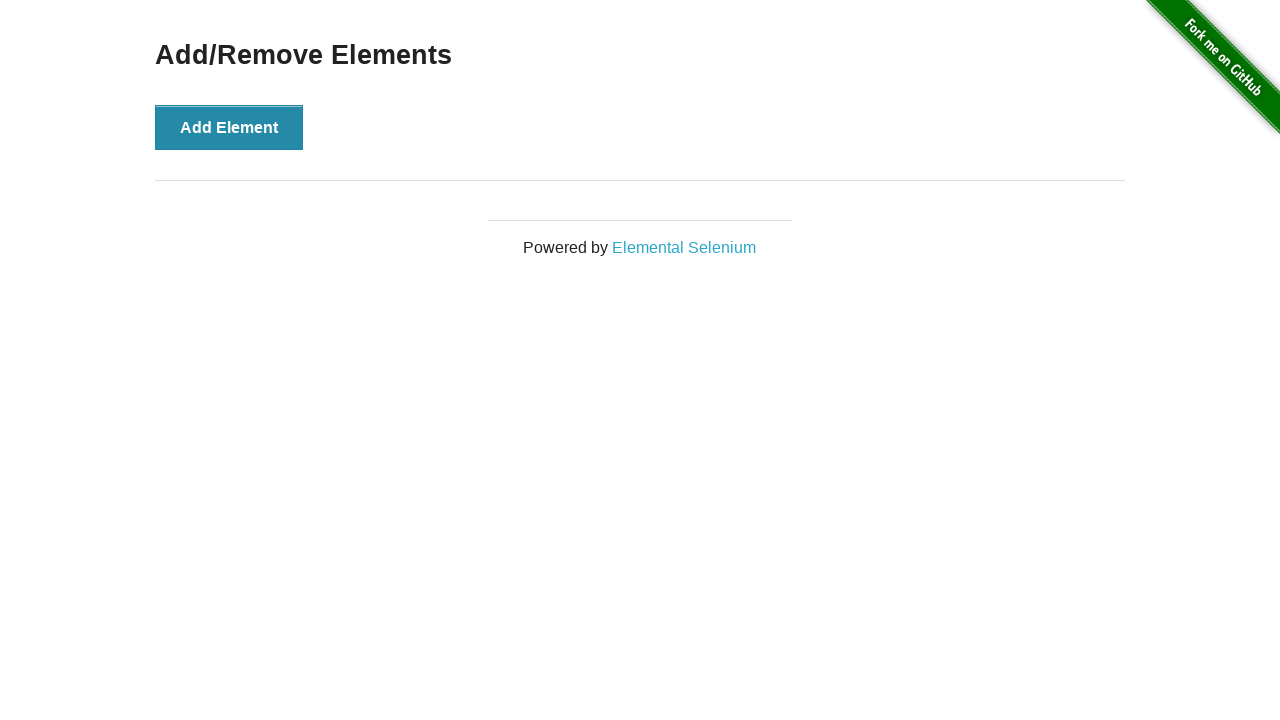

Verified the Add/Remove Elements header is still visible
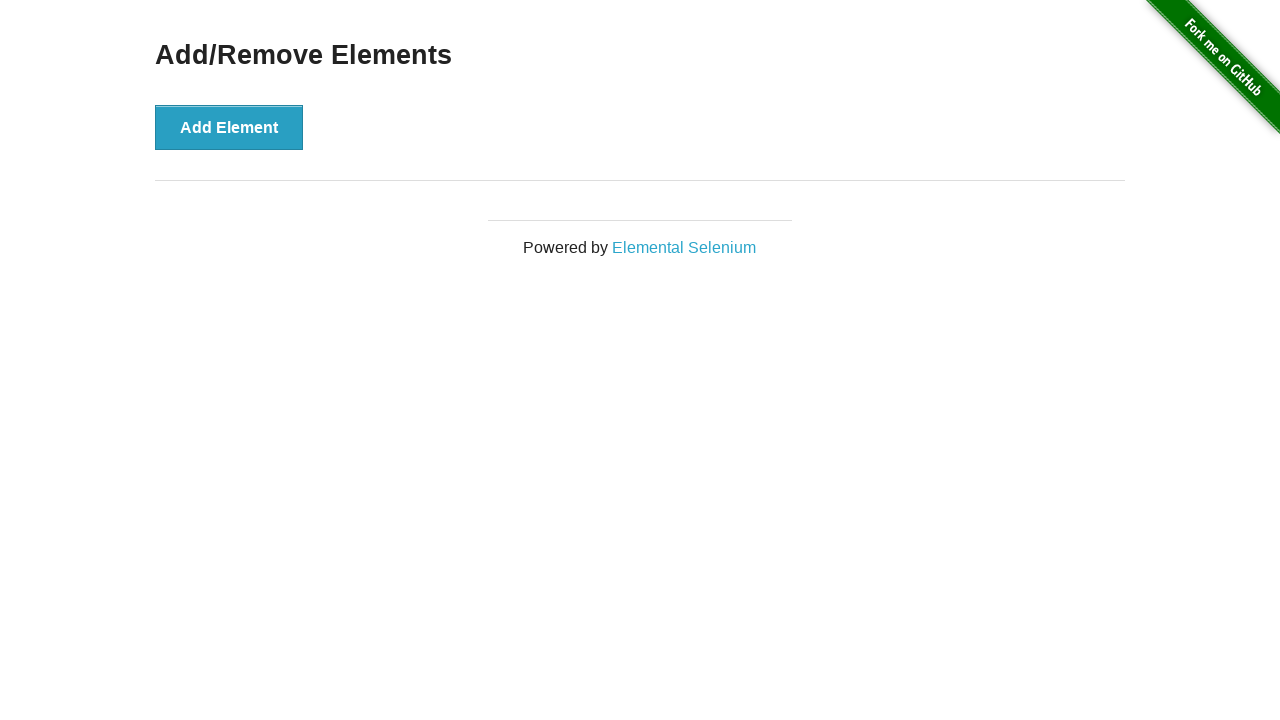

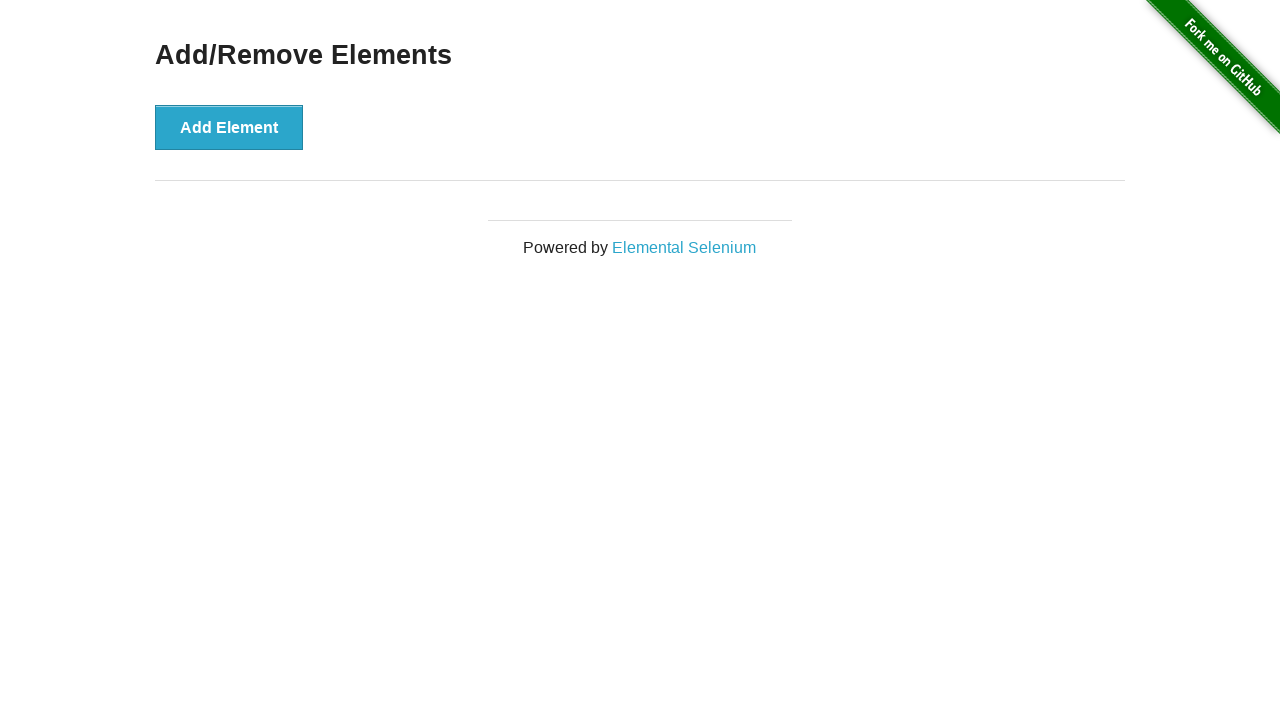